Waits for a loading spinner to disappear and then accesses the third image element on the page

Starting URL: https://bonigarcia.dev/selenium-webdriver-java/loading-images.html

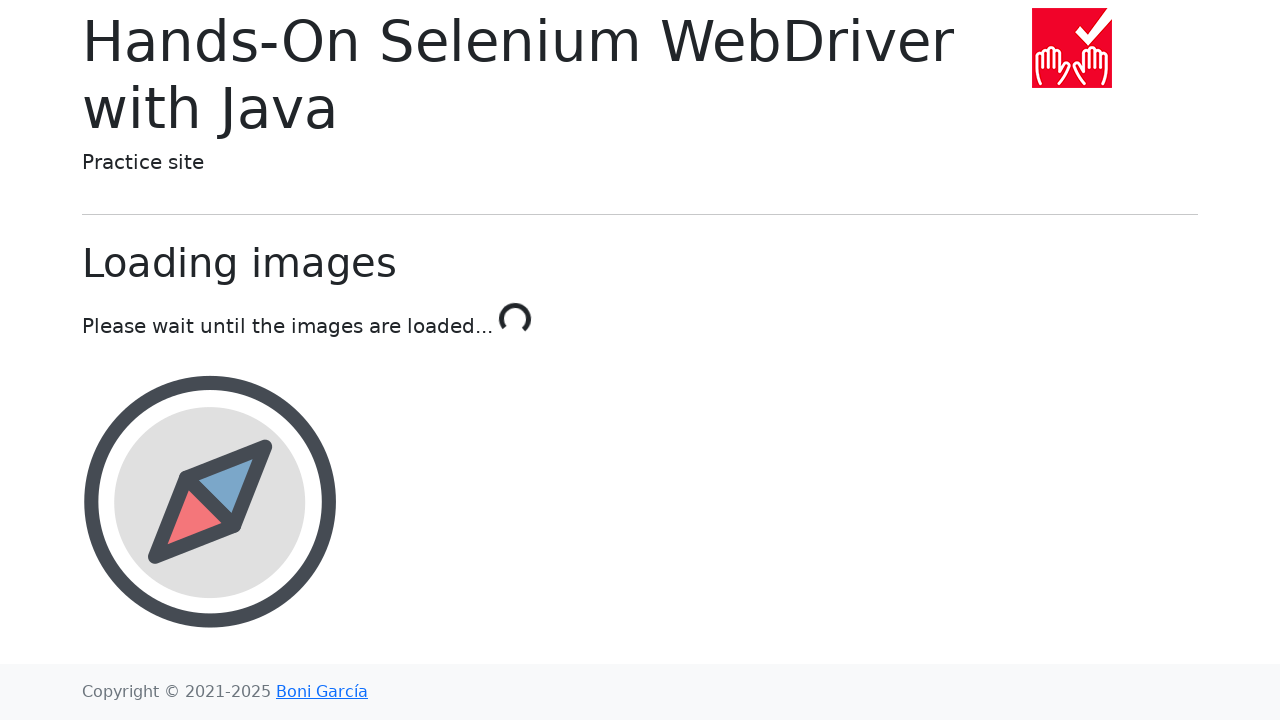

Loading spinner disappeared
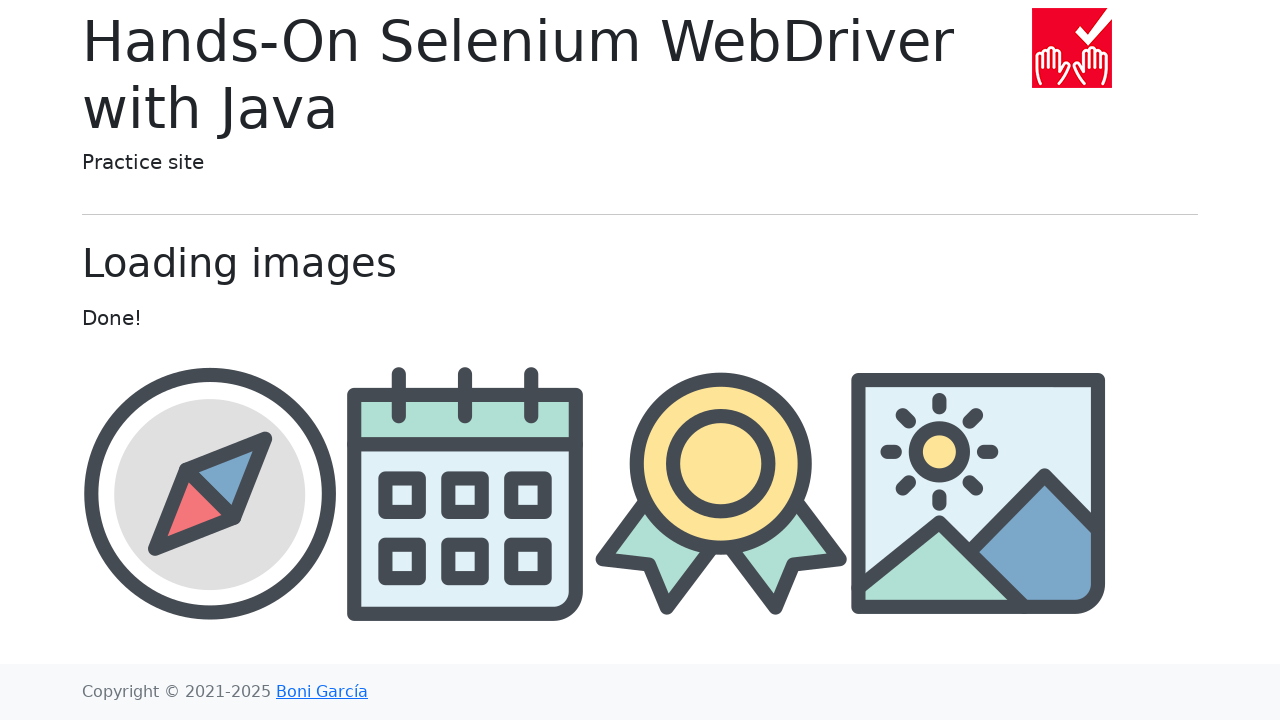

Located all image elements in image container
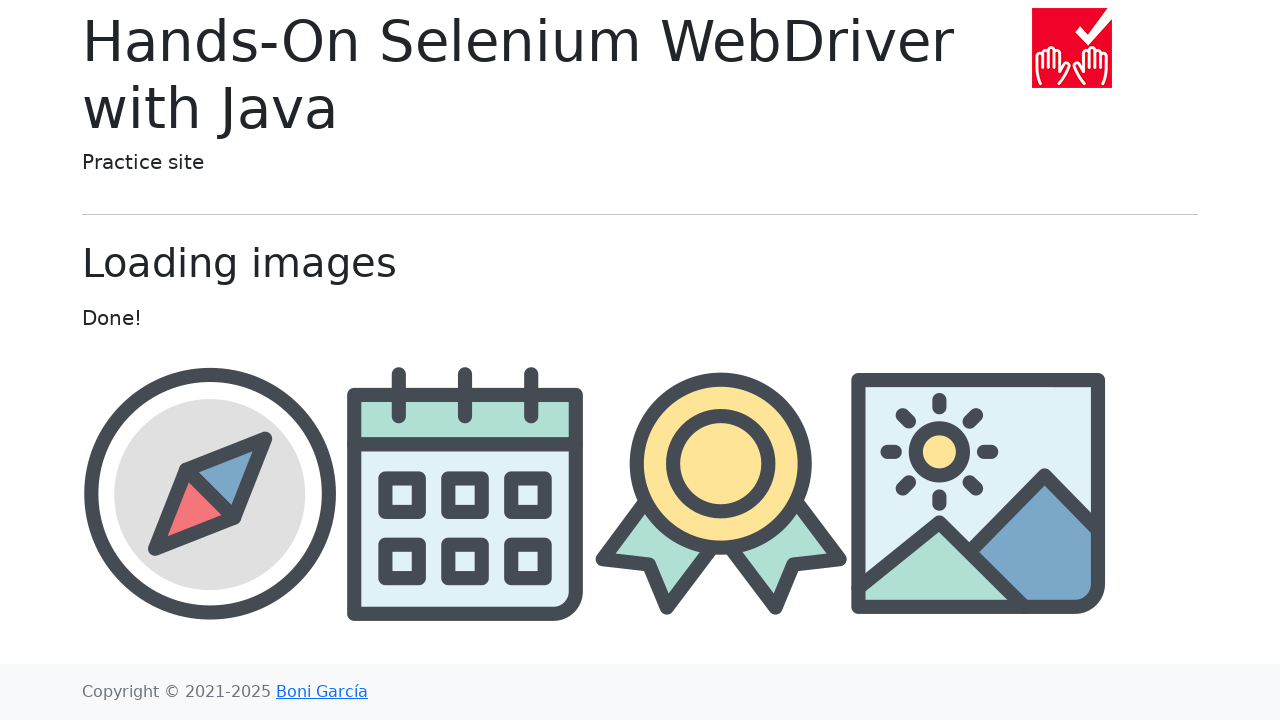

Selected the third image element
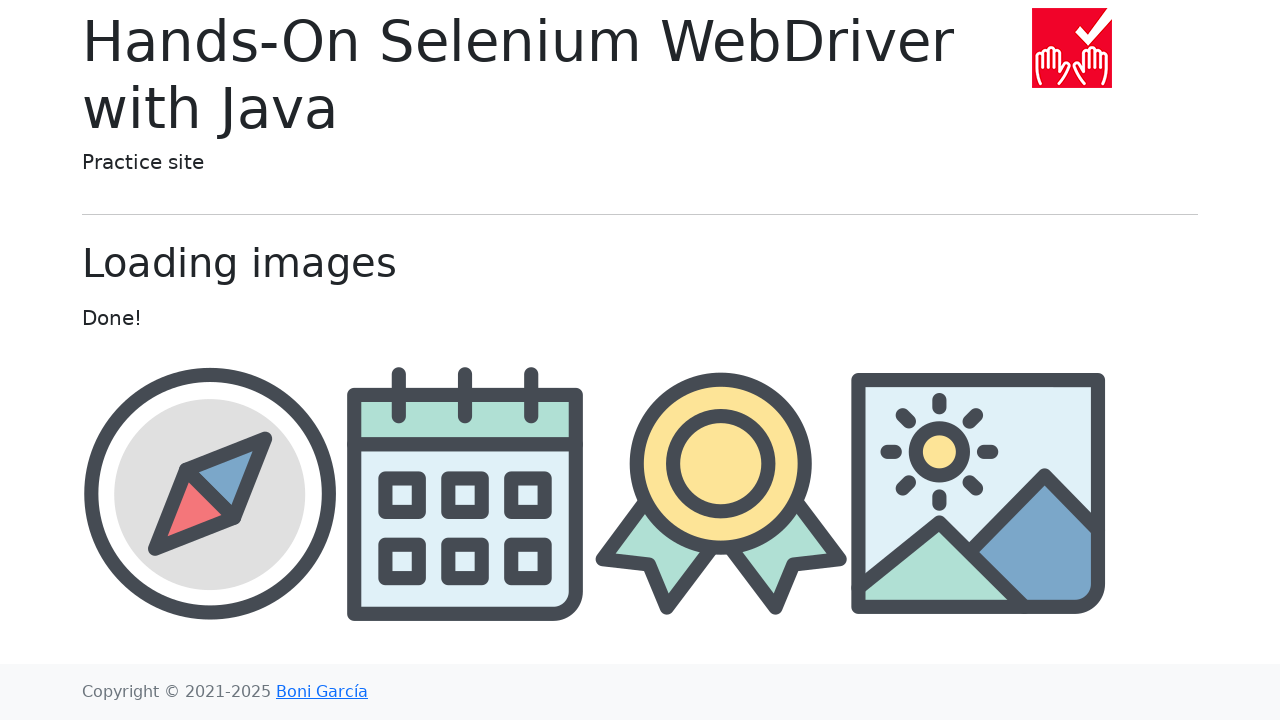

Third image element is visible
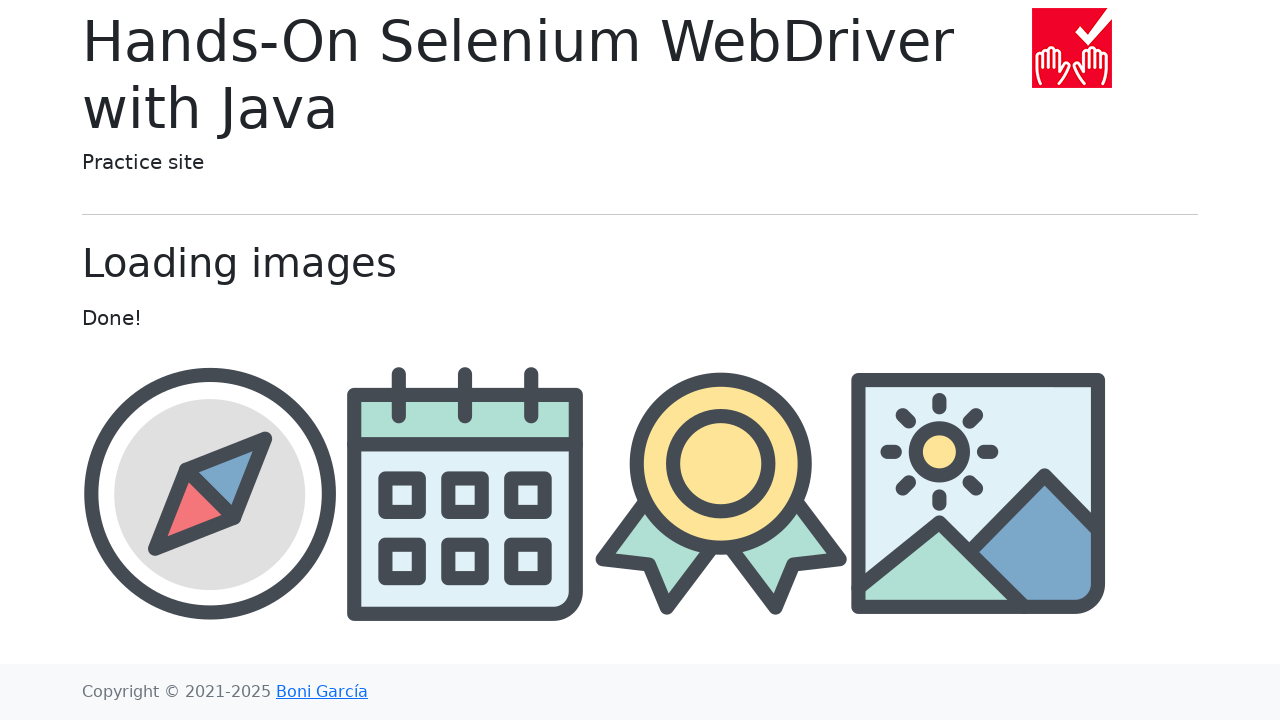

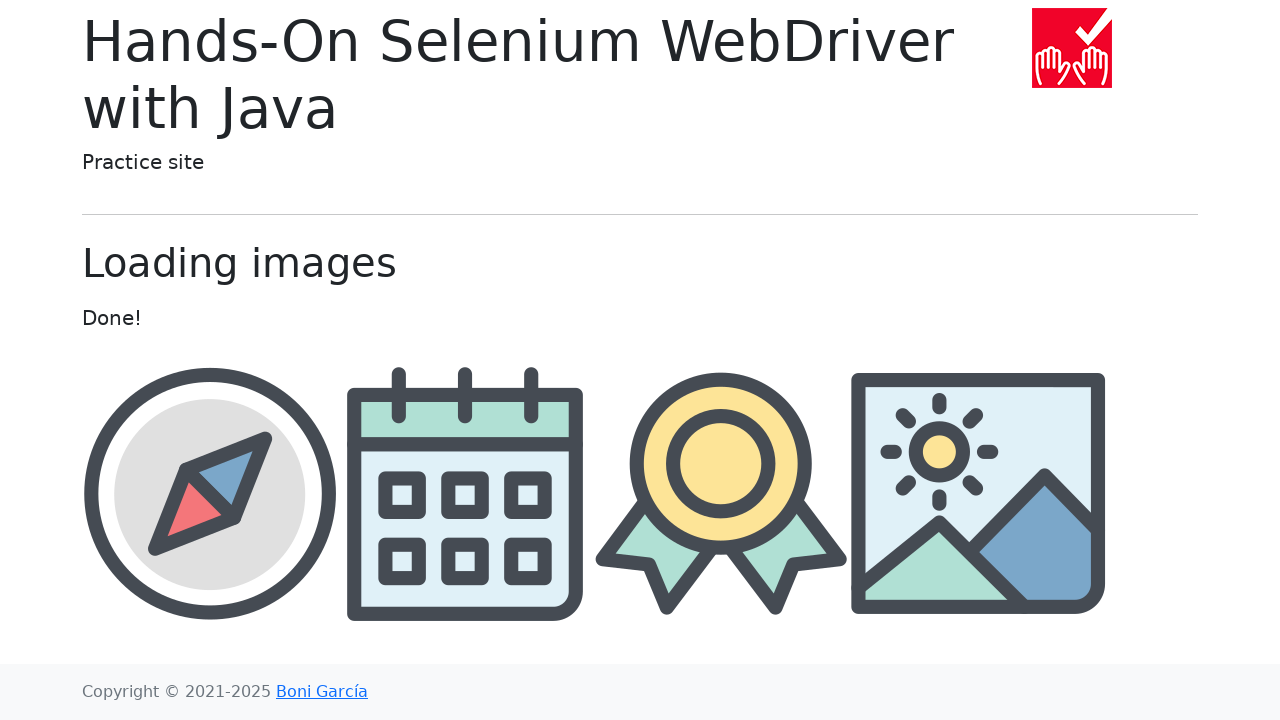